Tests hover functionality by hovering over an avatar image and verifying that additional user information (caption) is displayed when the mouse hovers over it.

Starting URL: http://the-internet.herokuapp.com/hovers

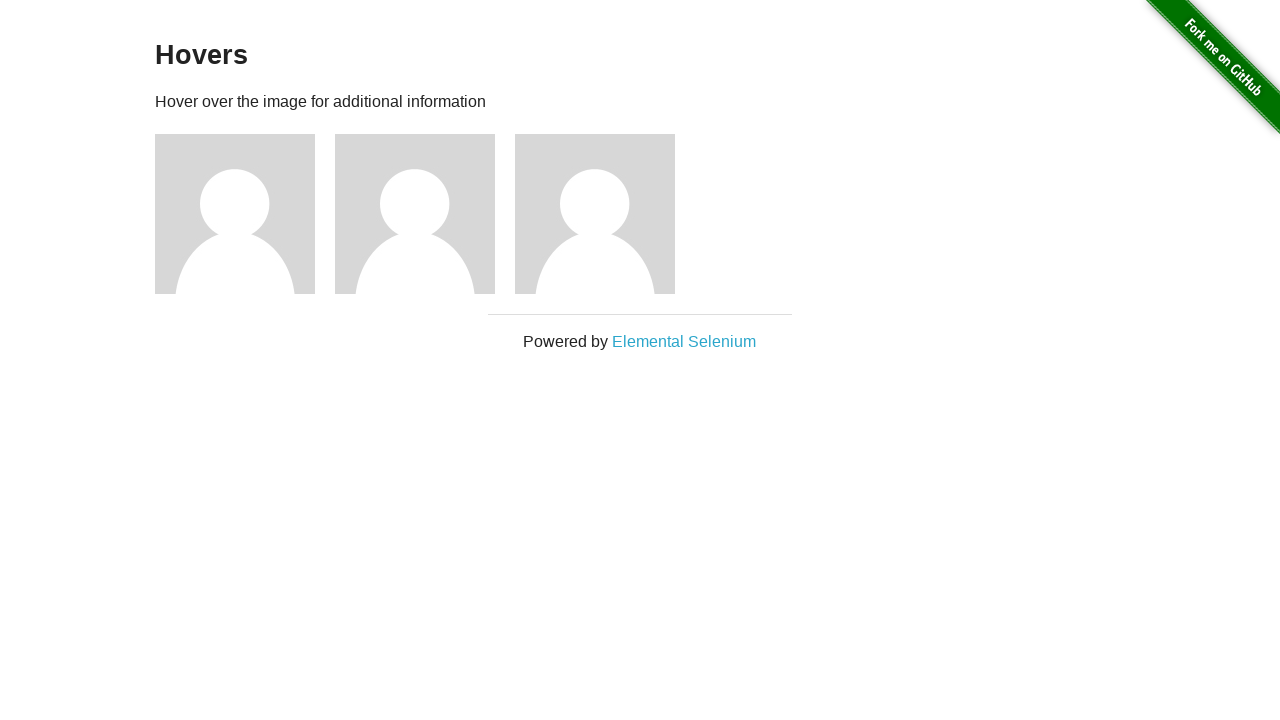

Navigated to hovers page at http://the-internet.herokuapp.com/hovers
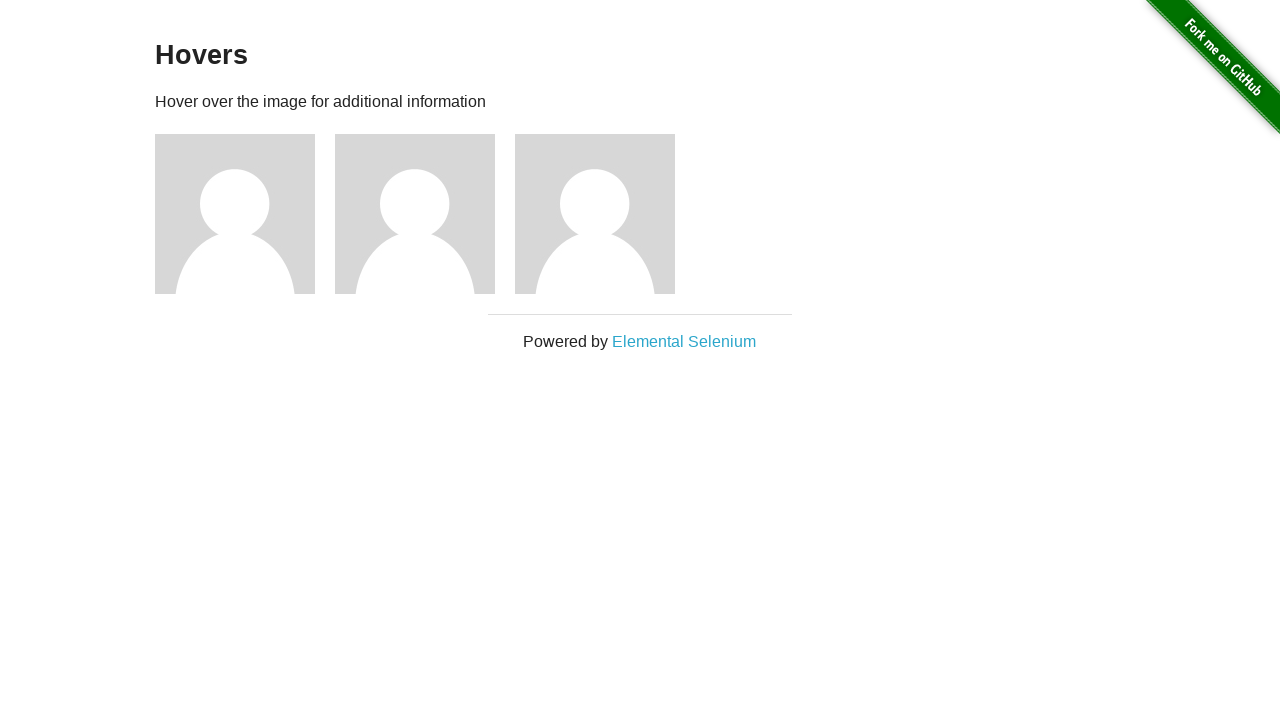

Located first avatar figure element
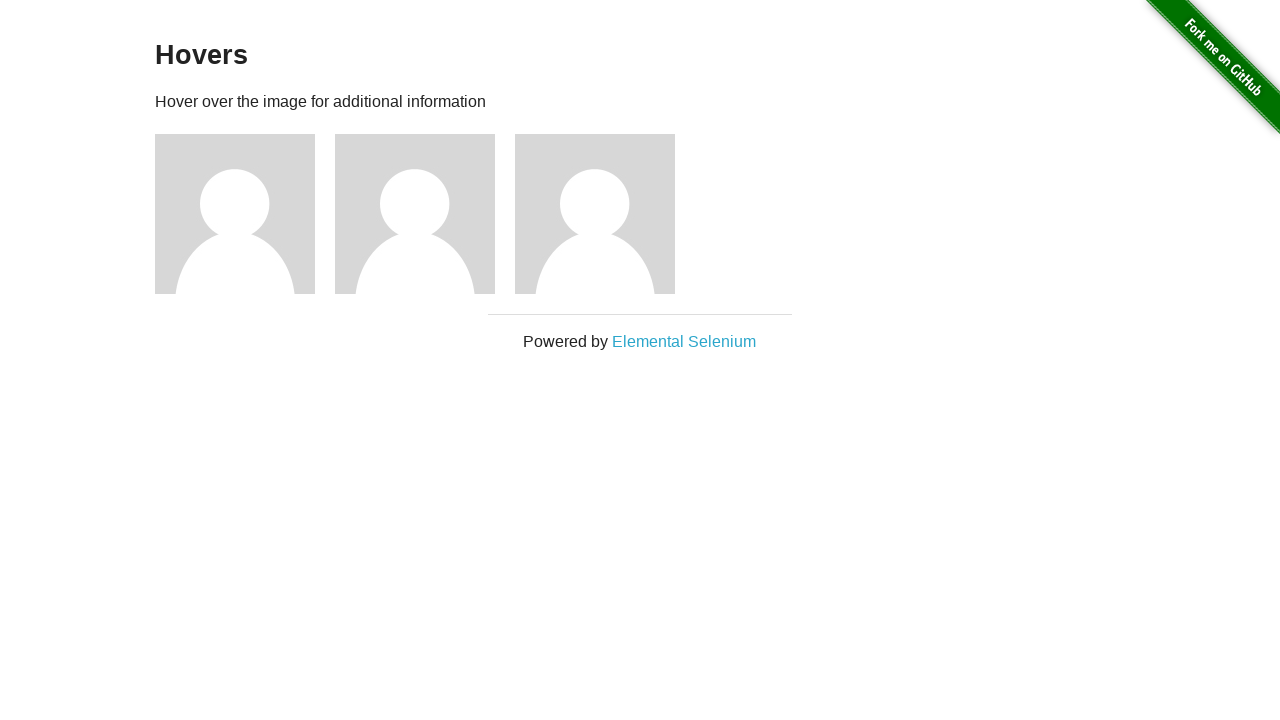

Hovered over the first avatar image at (245, 214) on .figure >> nth=0
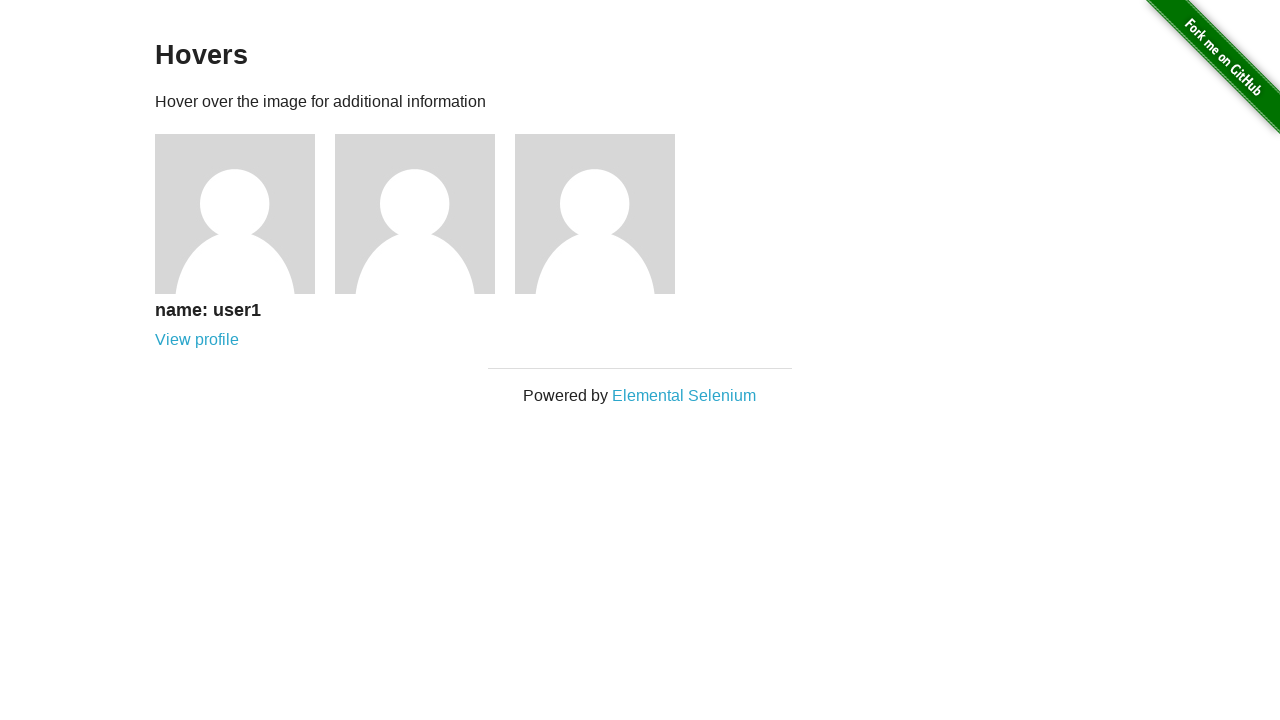

Located the caption element
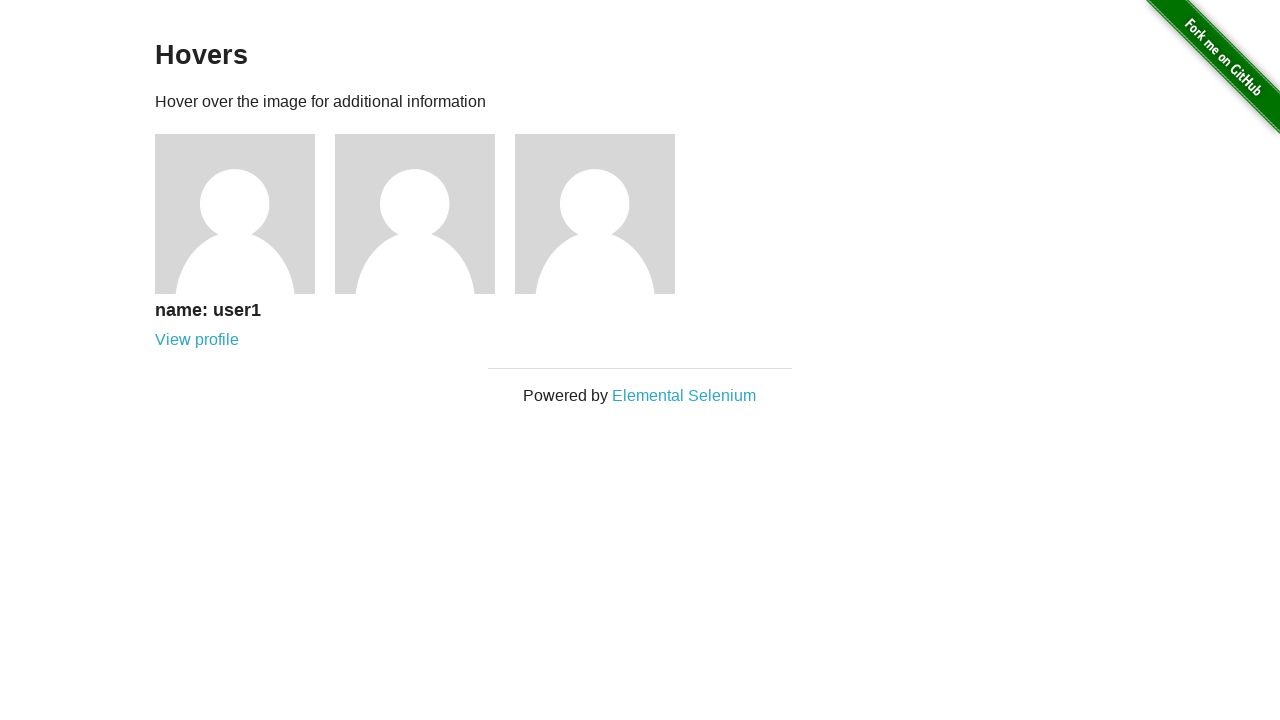

Verified that caption is visible after hover
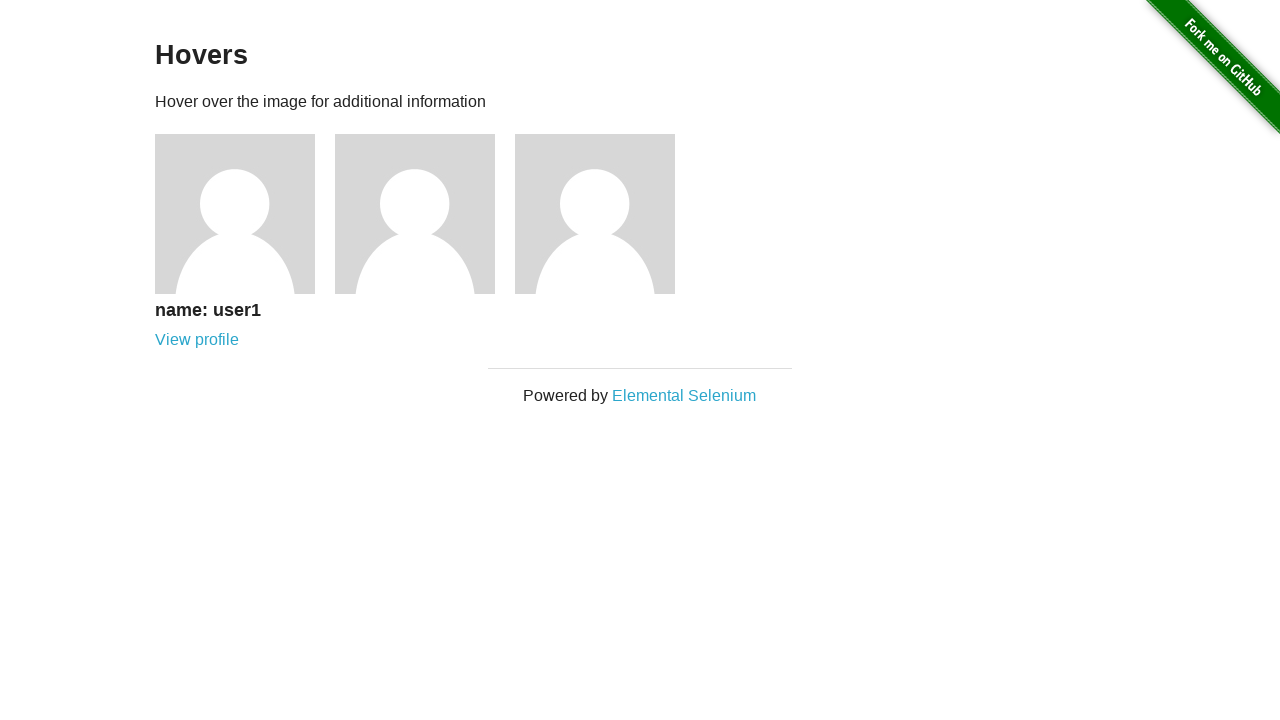

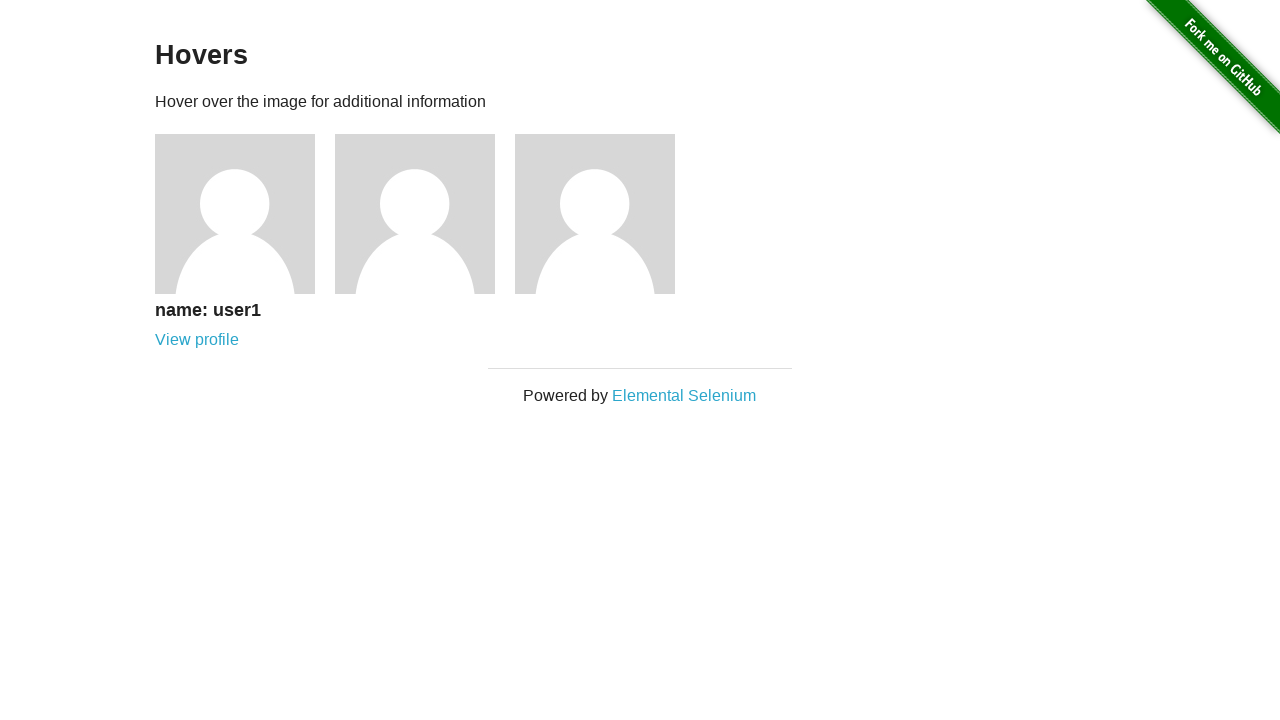